Tests dynamic loading Example 1 by clicking to load hidden content and verifying the result text

Starting URL: http://the-internet.herokuapp.com/dynamic_loading

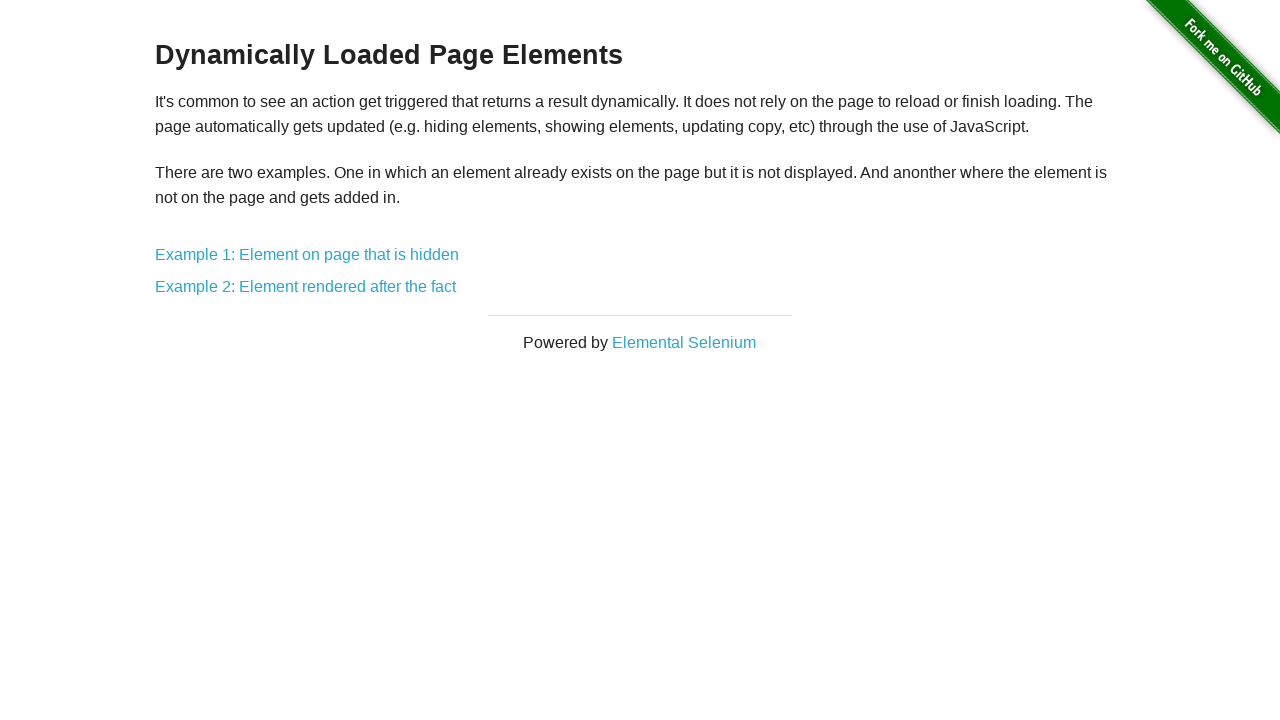

Clicked on Example 1: Element on page that is hidden link at (307, 255) on text=Example 1: Element on page that is hidden
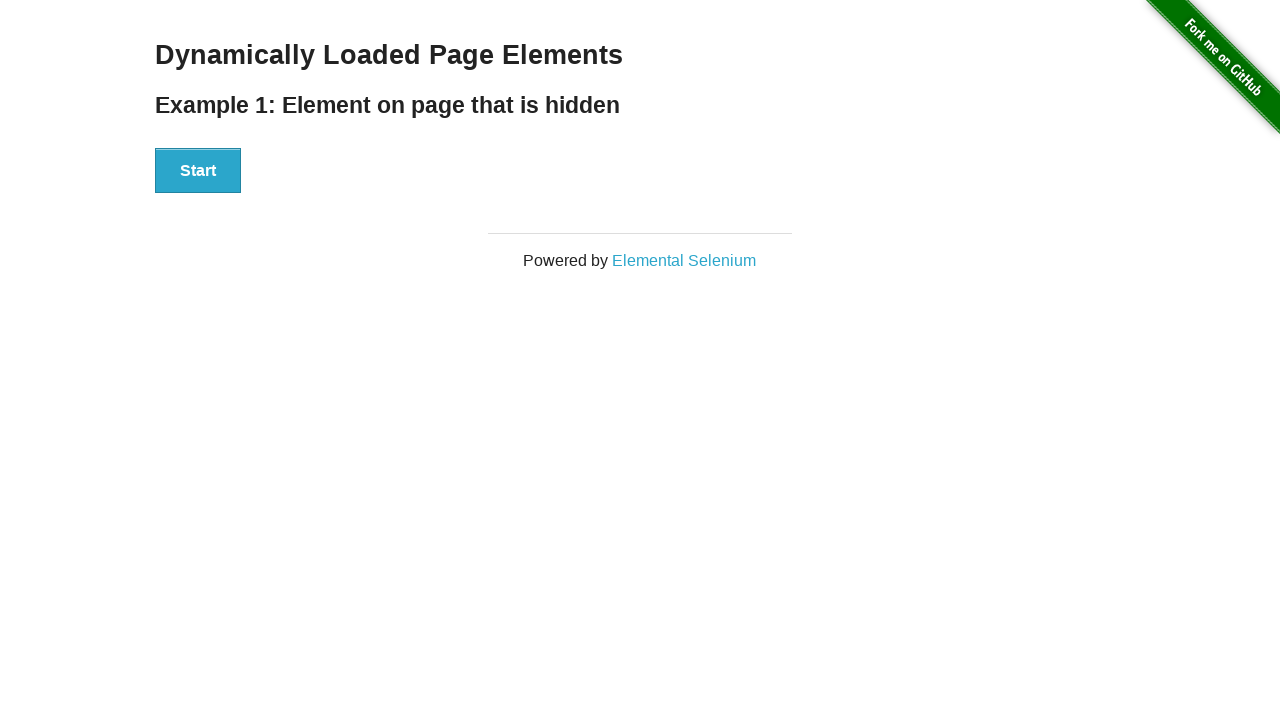

Retrieved reference to finish text element
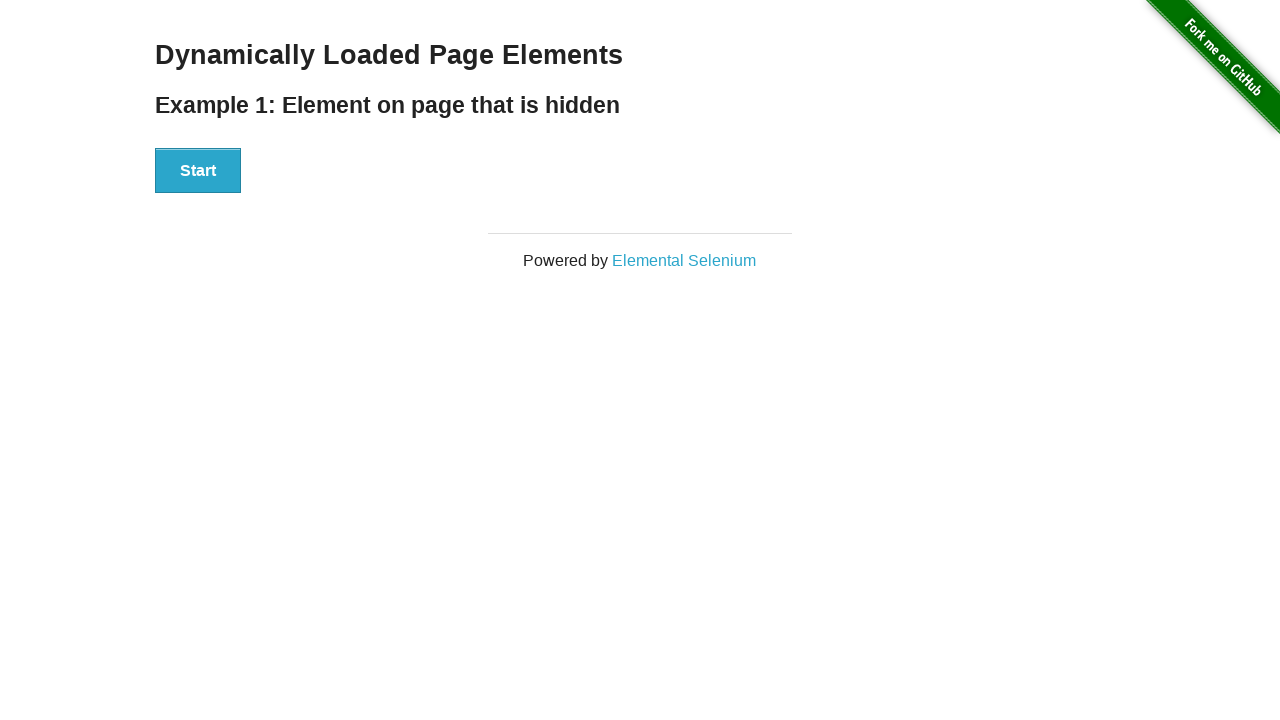

Clicked the Start button at (198, 171) on #start button
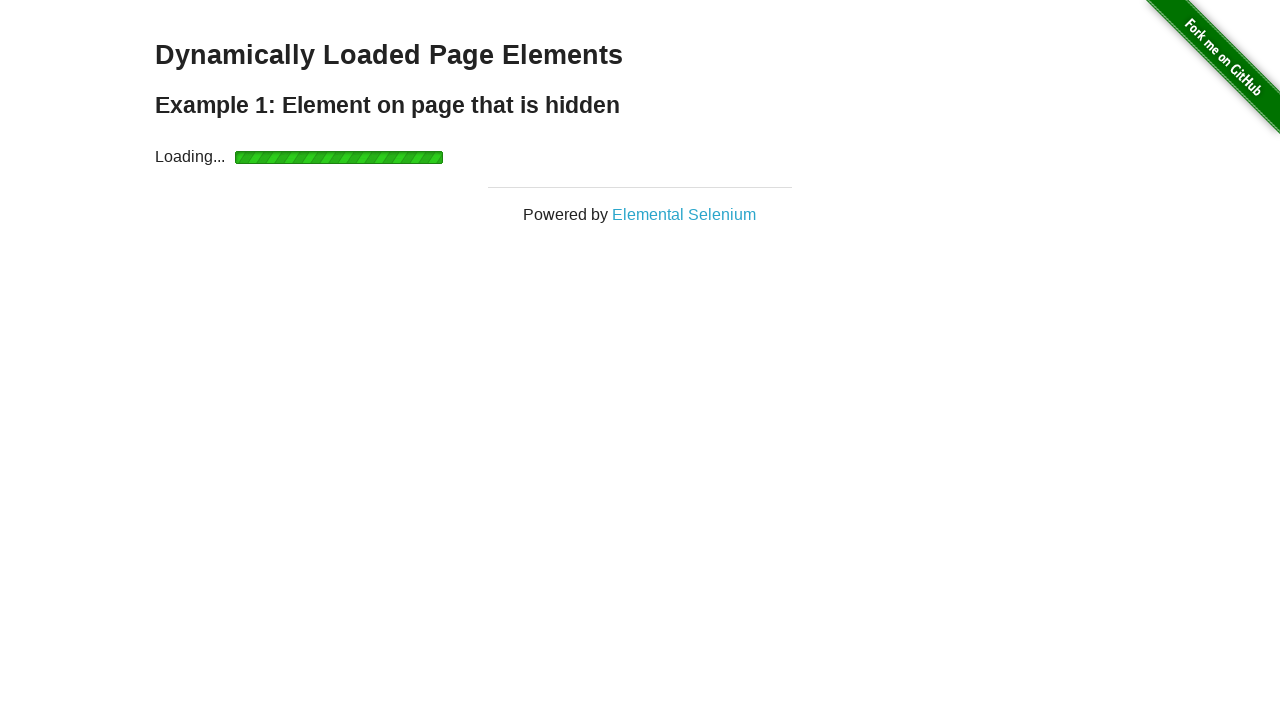

Verified start div is hidden
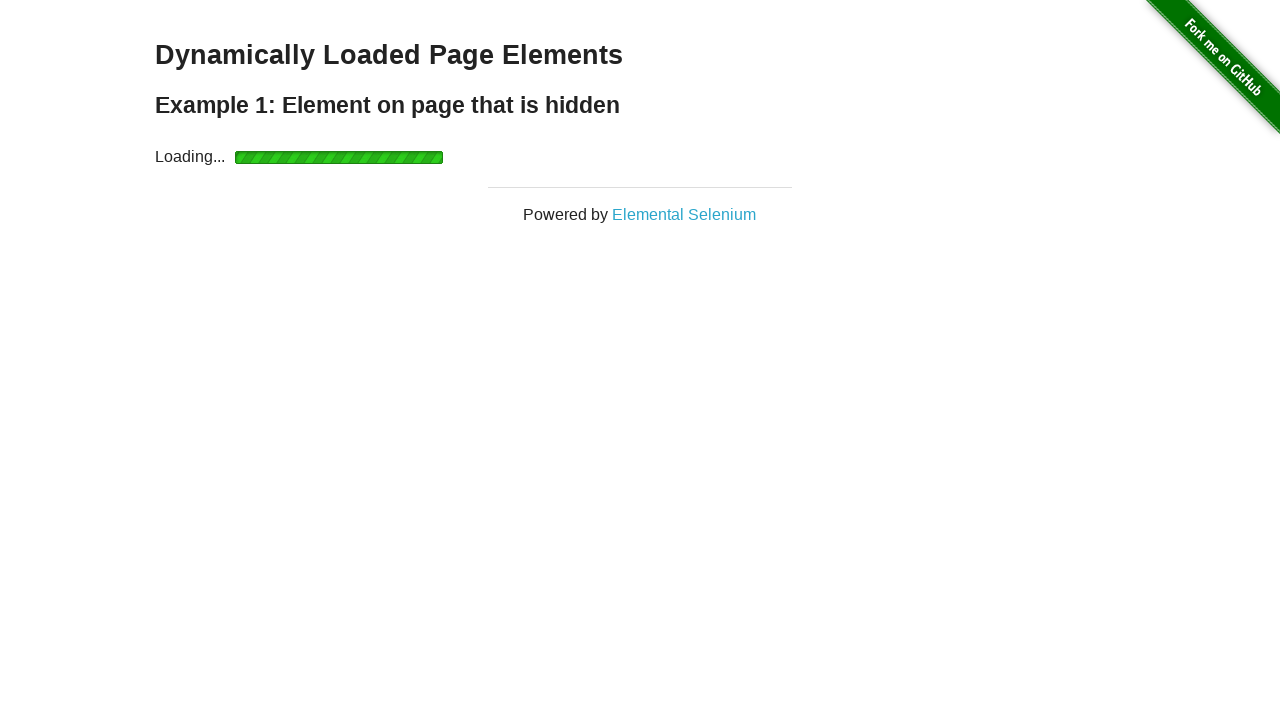

Waited for loading spinner to disappear
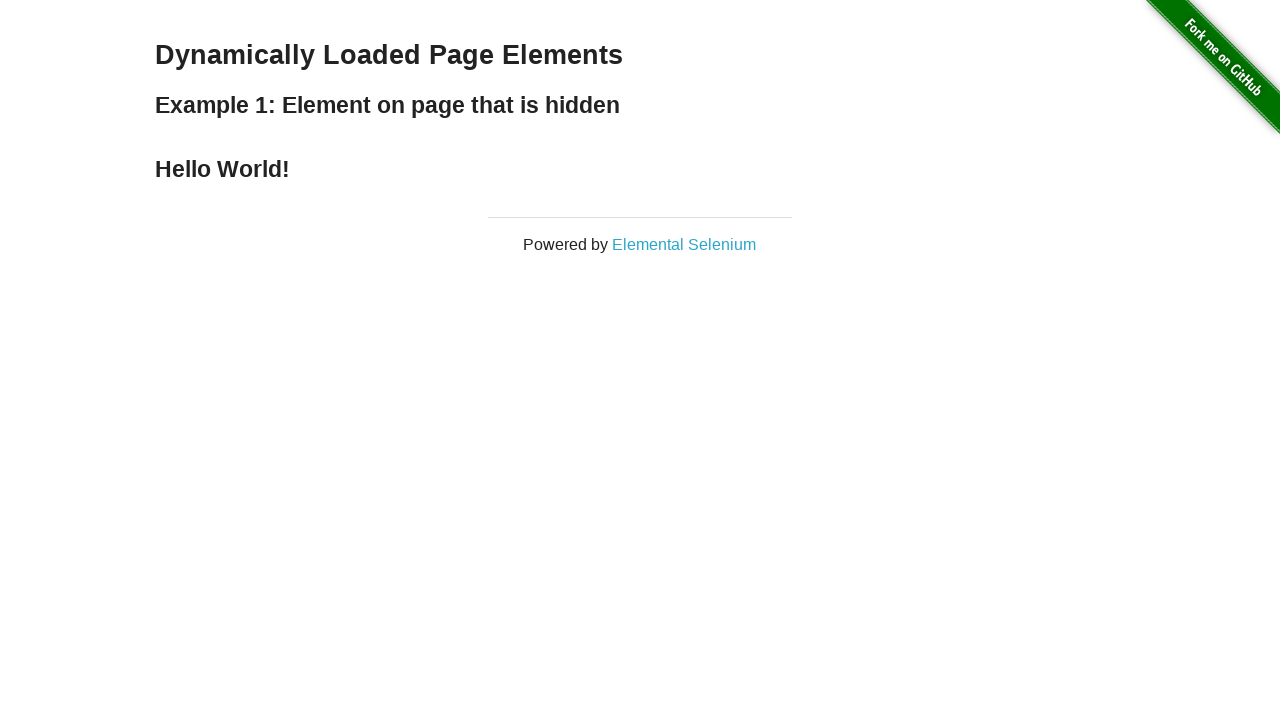

Verified finish text displays 'Hello World!'
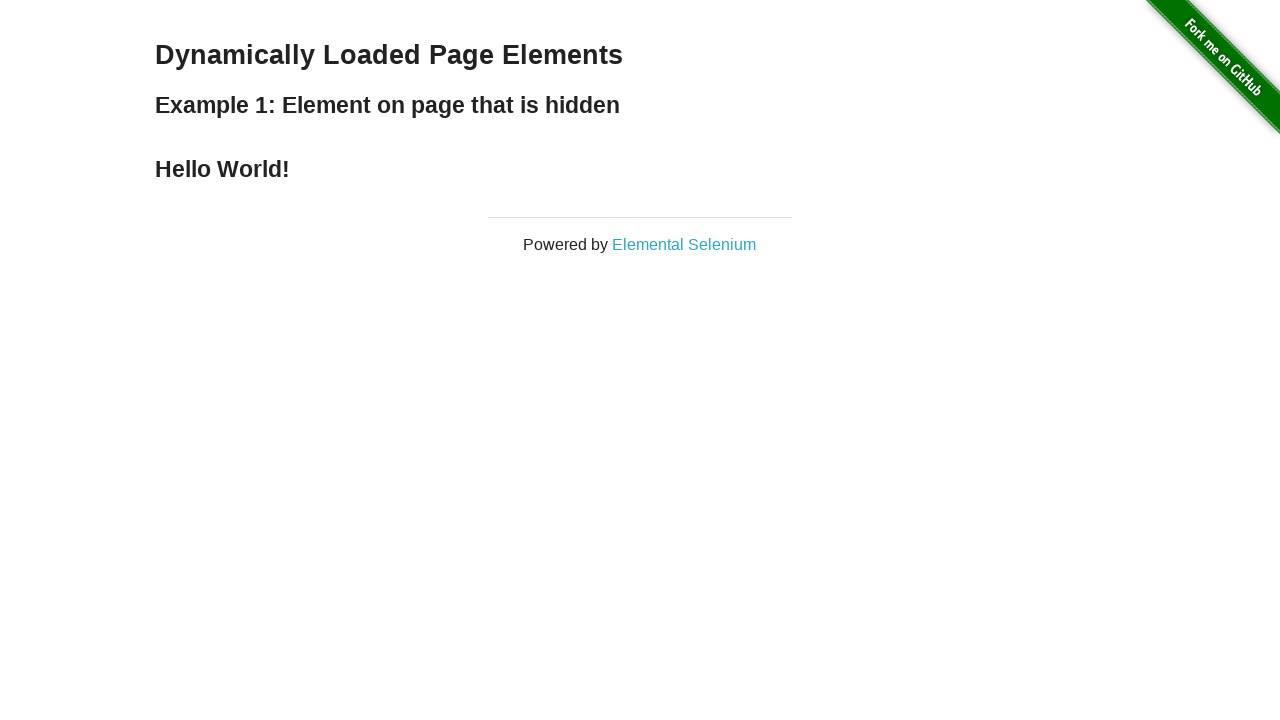

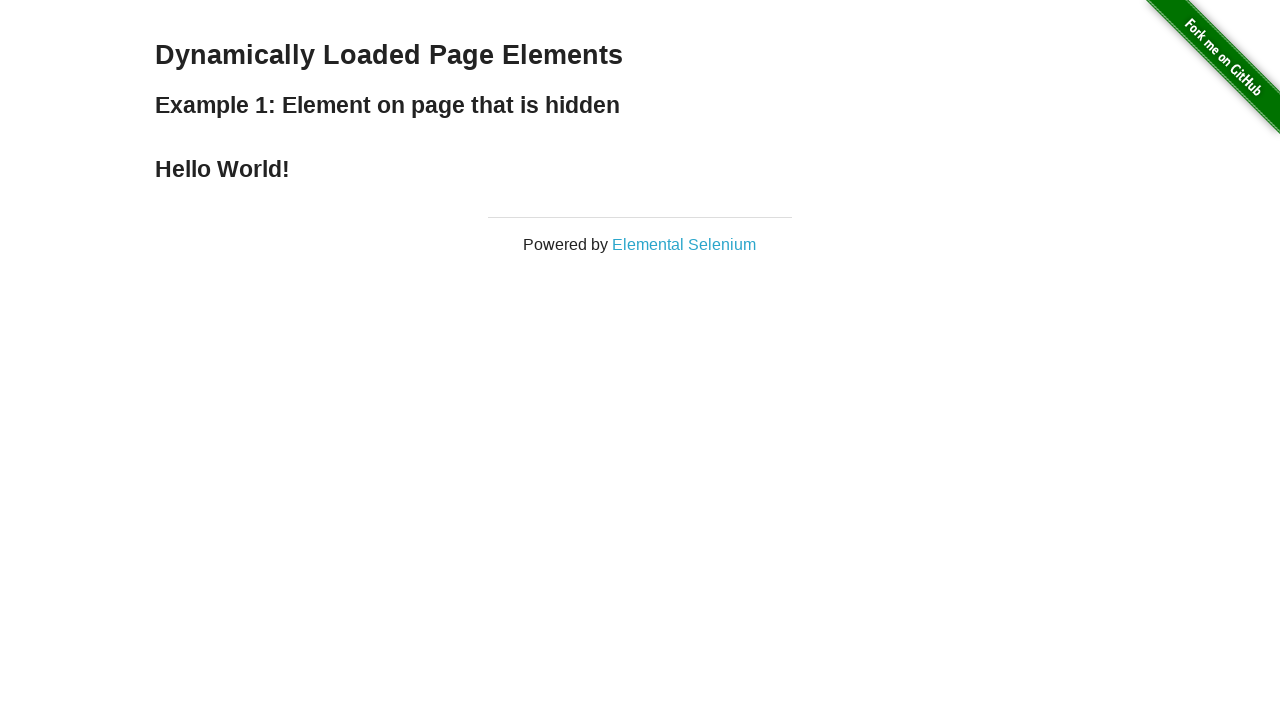